Navigates to a practice page, scrolls to a table, and verifies table structure by counting rows and columns and accessing specific row data

Starting URL: https://rahulshettyacademy.com/AutomationPractice/

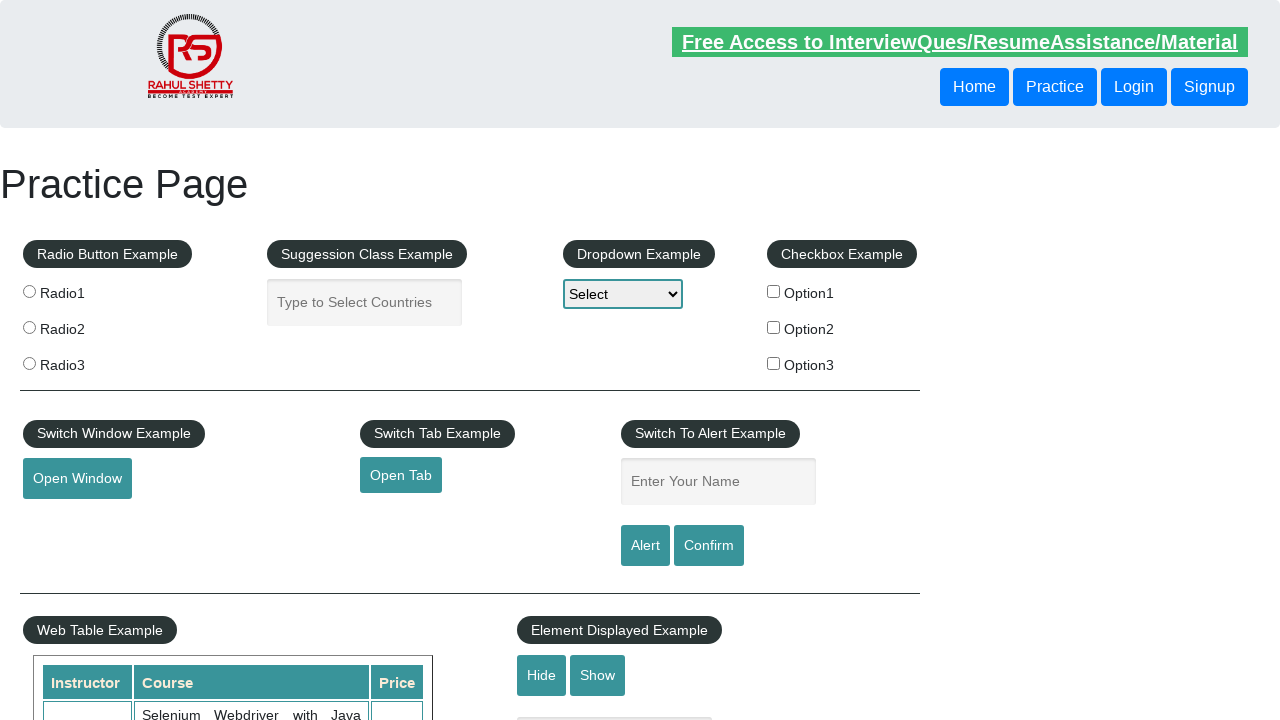

Scrolled down 500px to make table visible
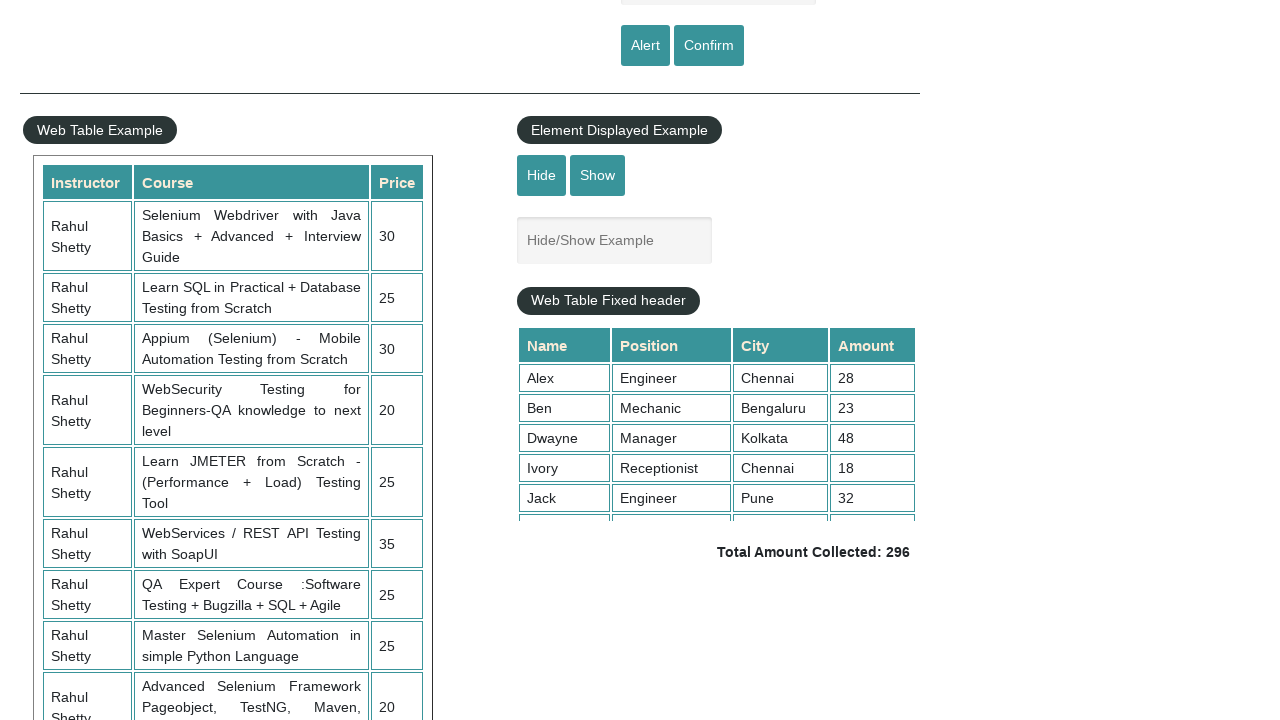

Table with id 'product' loaded and visible
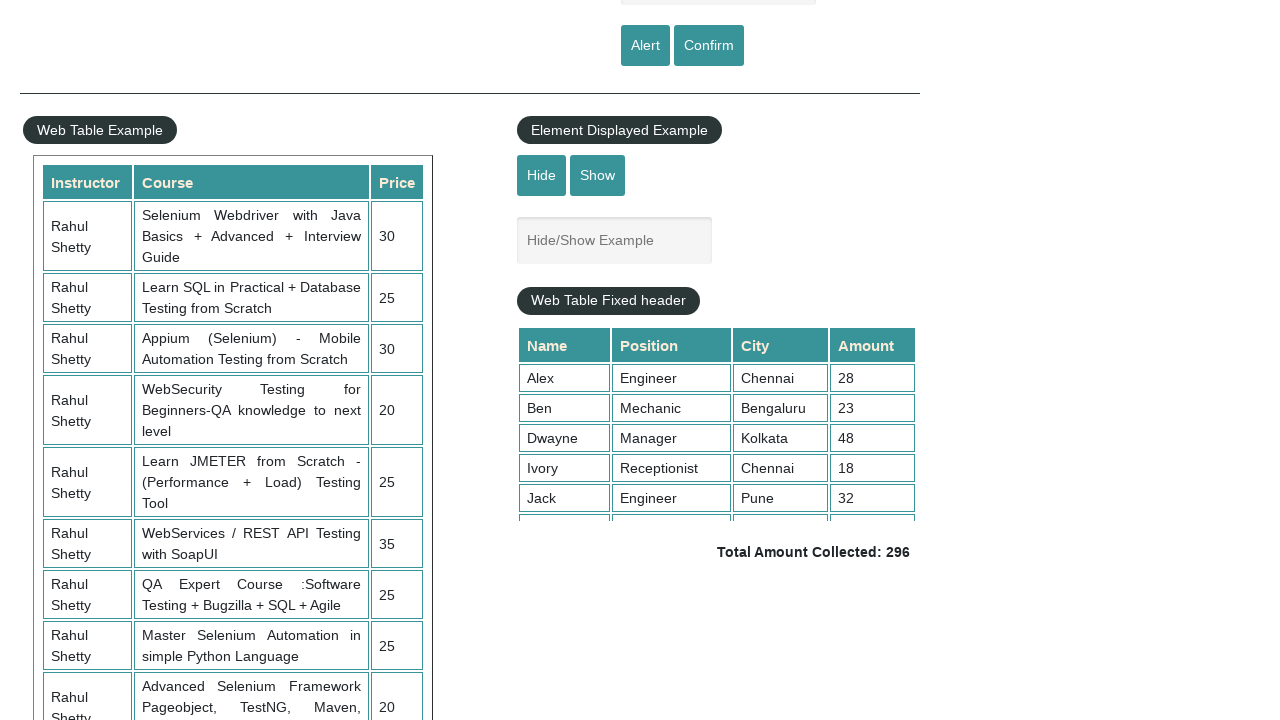

Counted table rows: 20 rows found
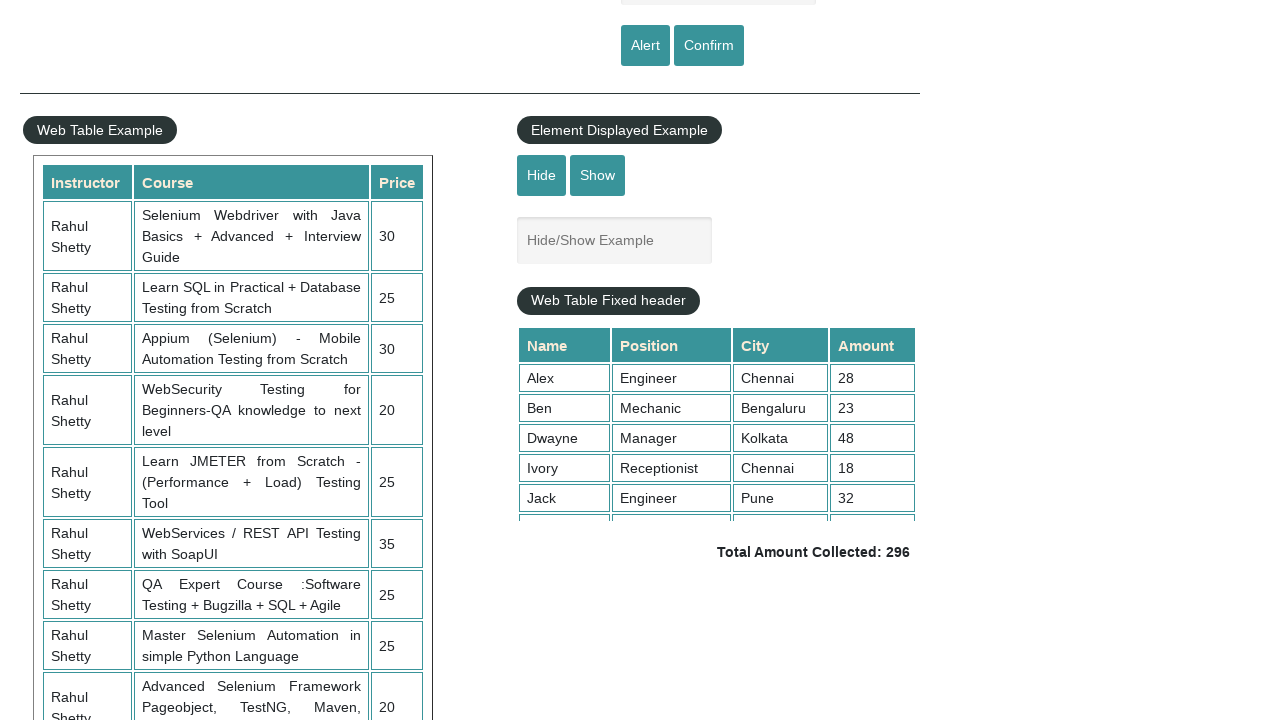

Counted table columns: 3 columns found
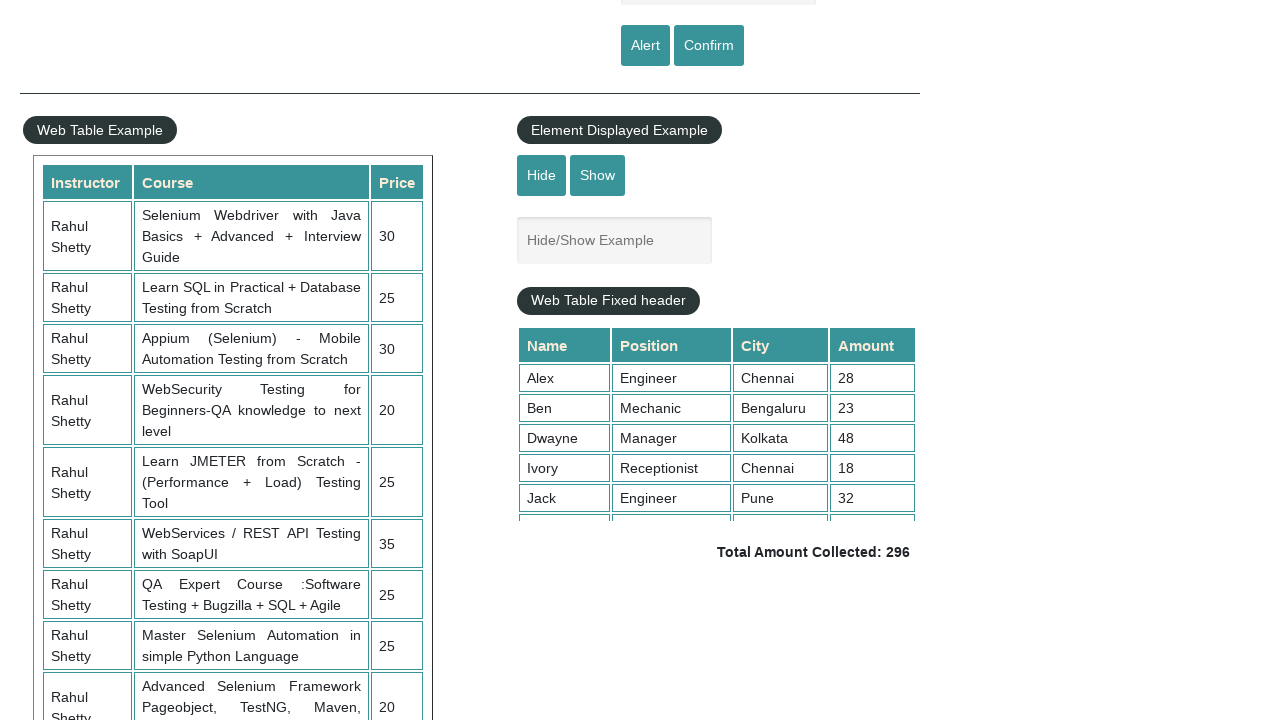

Located third row cells in table
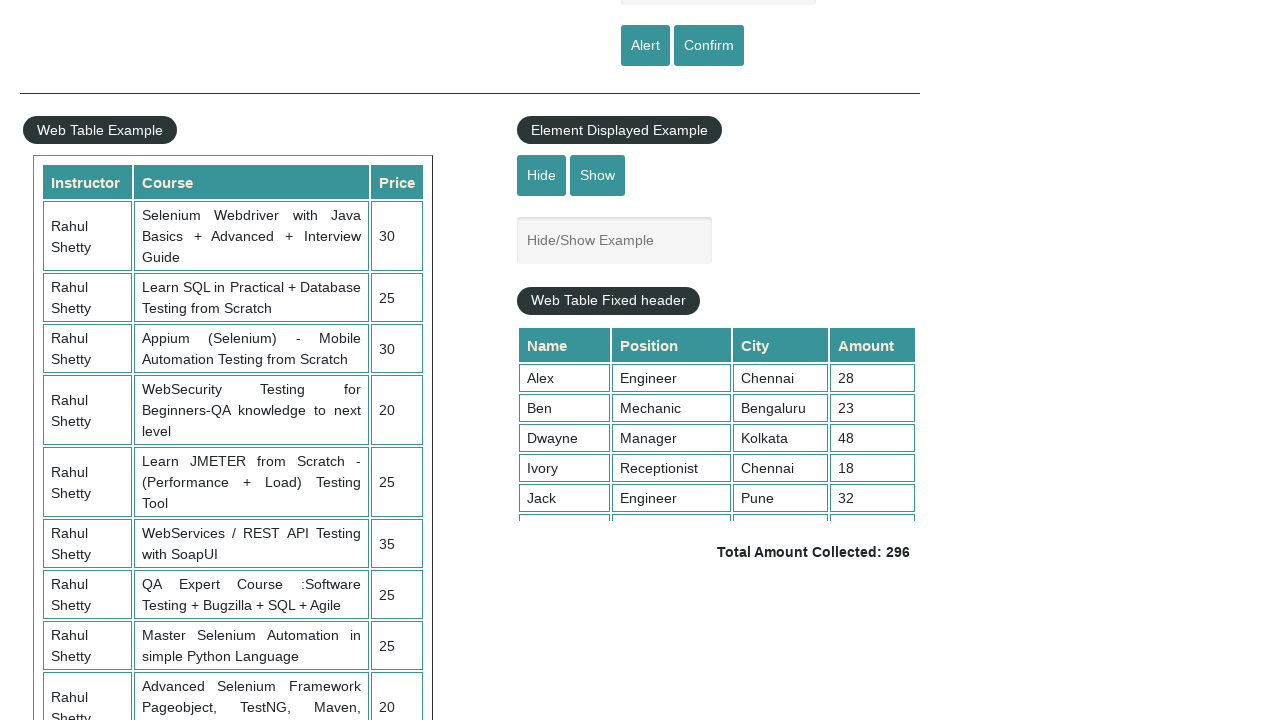

Extracted cell content from third row: Rahul Shetty
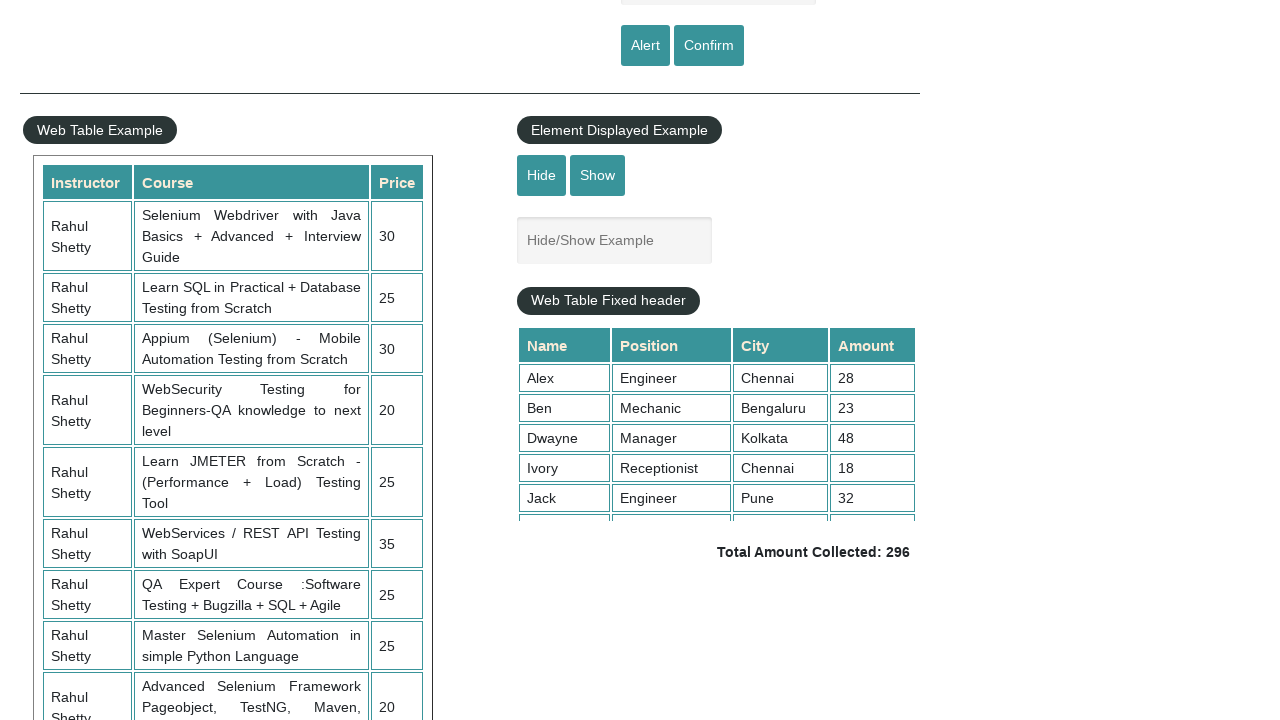

Extracted cell content from third row: Learn SQL in Practical + Database Testing from Scratch
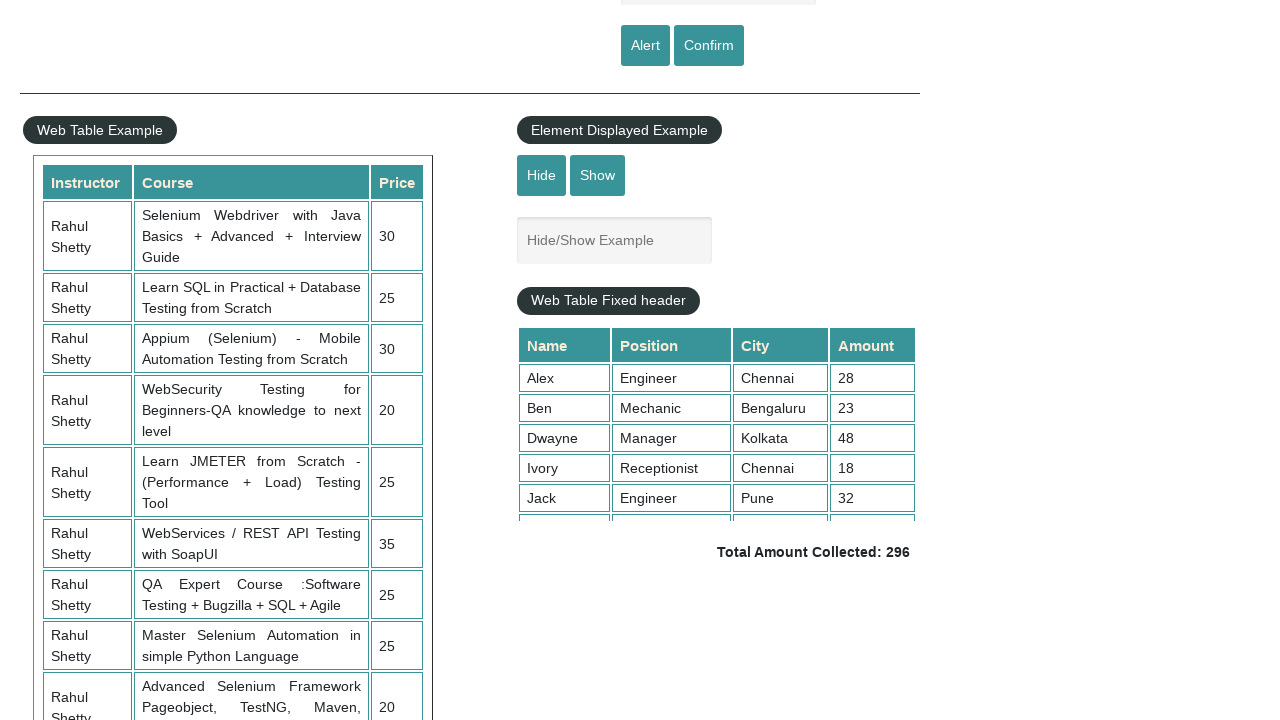

Extracted cell content from third row: 25
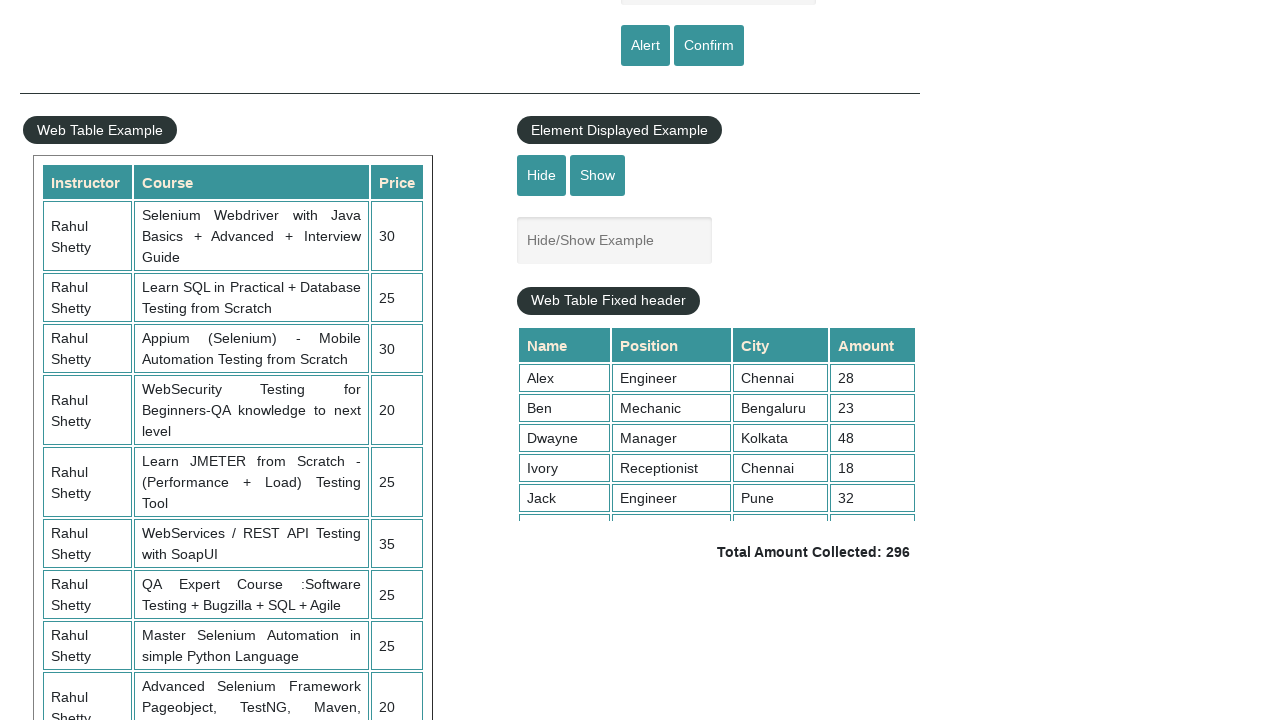

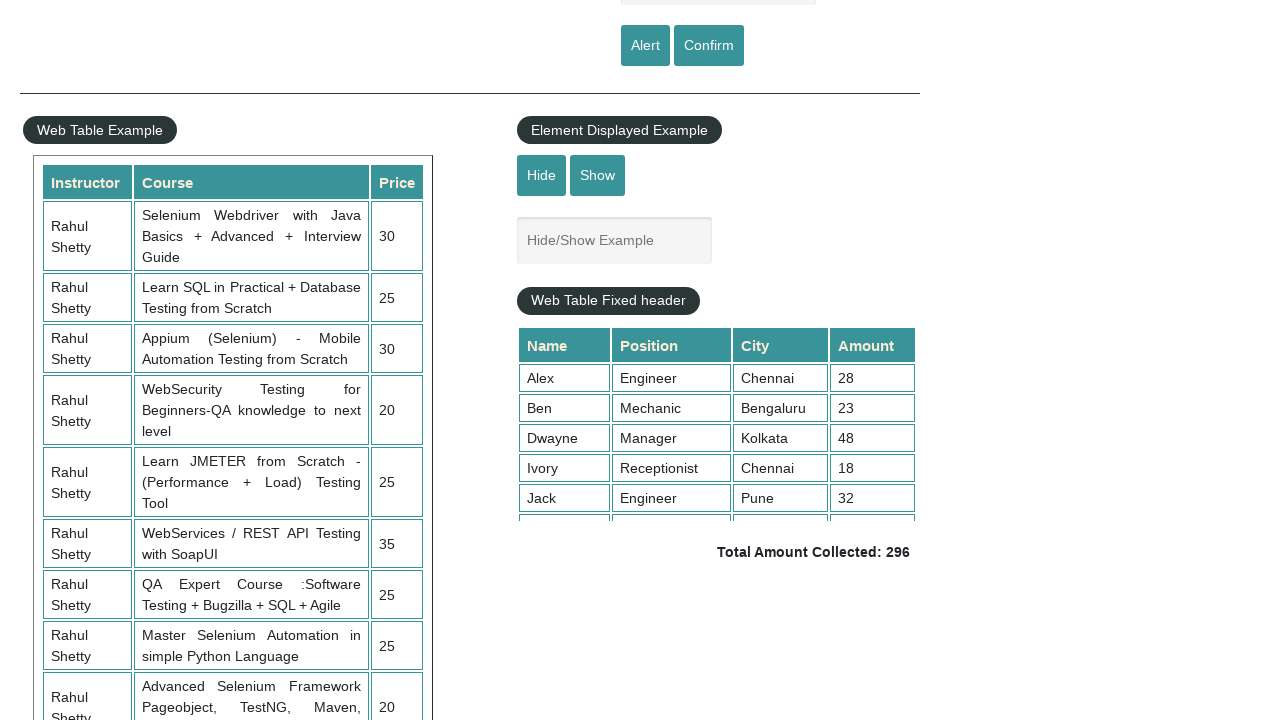